Tests the Data Privacy Laws eBook request form by filling contact details including primary role and state selection, then submitting to request the book and verifying redirect to thank-you page.

Starting URL: https://securiti.ai/ebooks/data-privacy-laws-in-us/

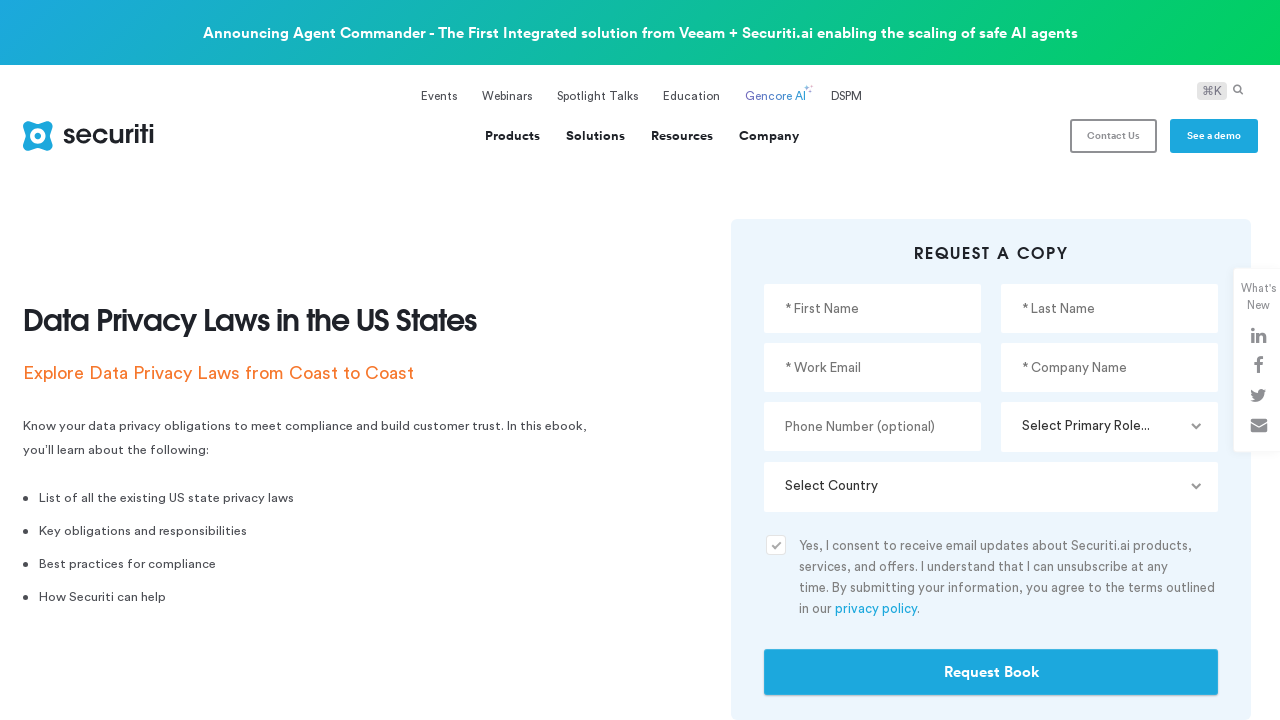

Form loaded - First Name input field is visible
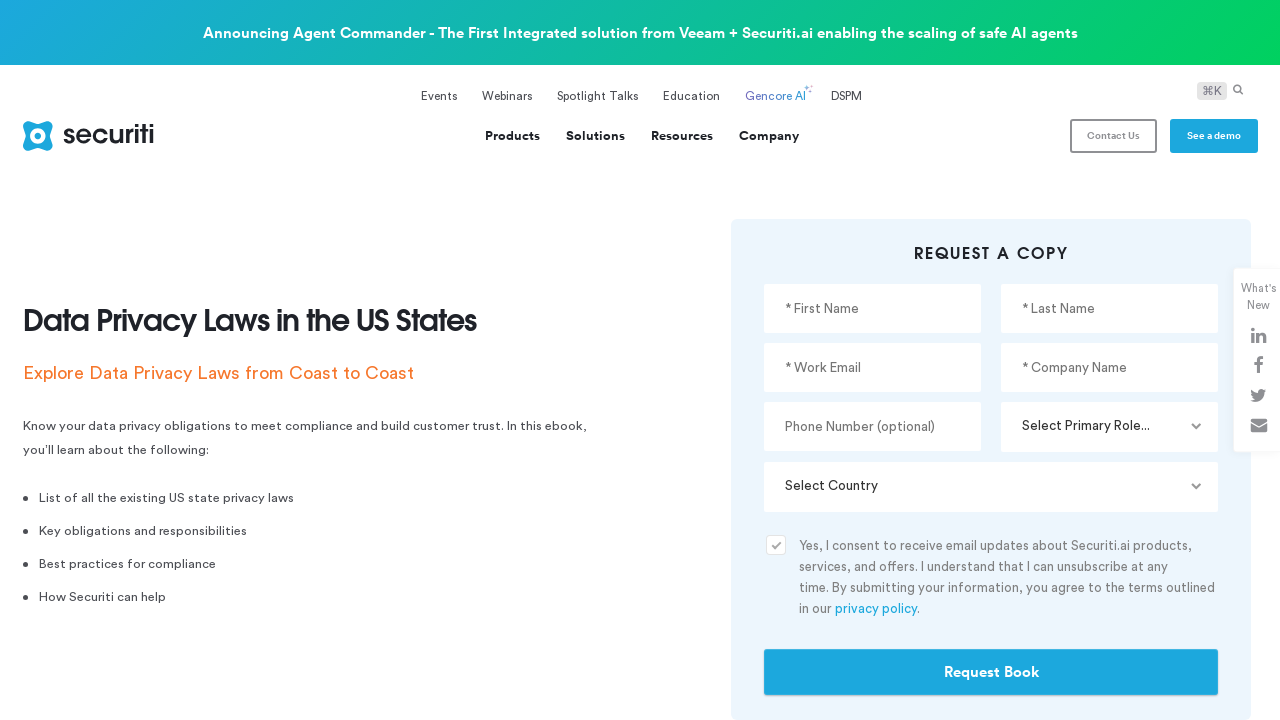

Filled First Name field with 'Sarah' on internal:attr=[placeholder="* First Name"i]
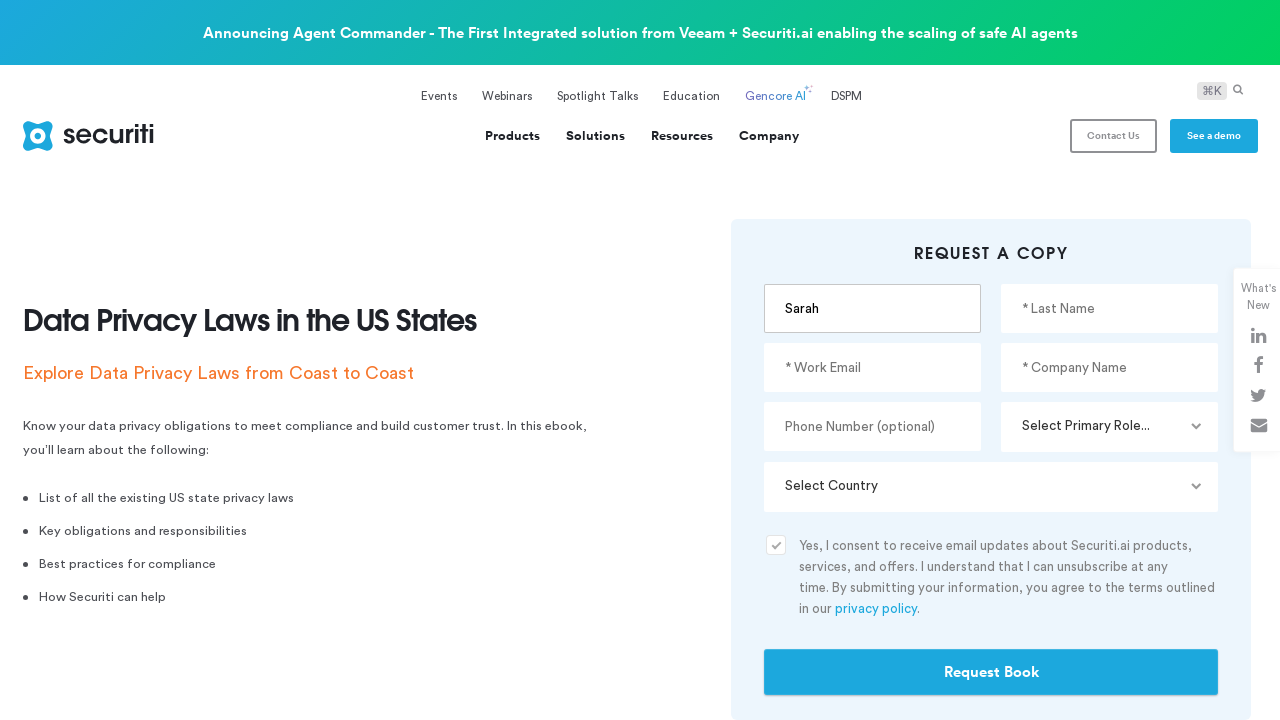

Filled Last Name field with 'Mitchell' on internal:role=textbox[name="* Last Name:"i]
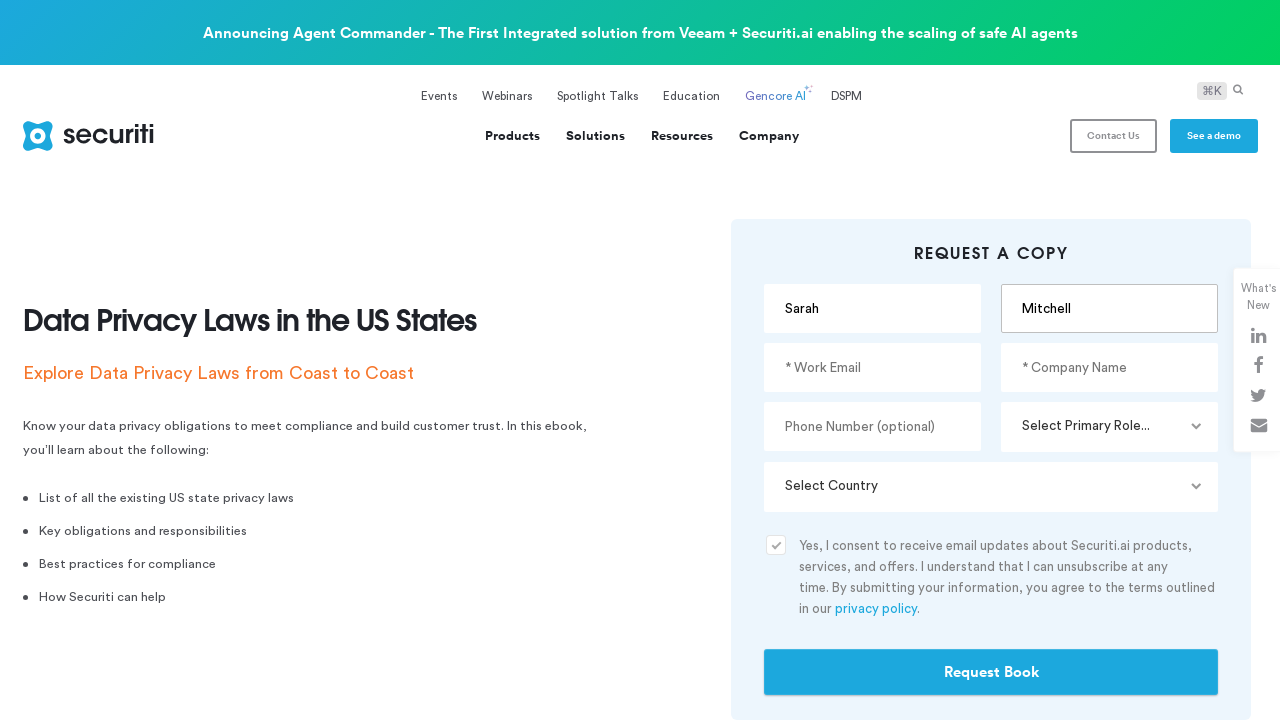

Filled Work Email field with 'sarah.mitchell.qa@example.com' on input[placeholder*="Work Email"] >> nth=0
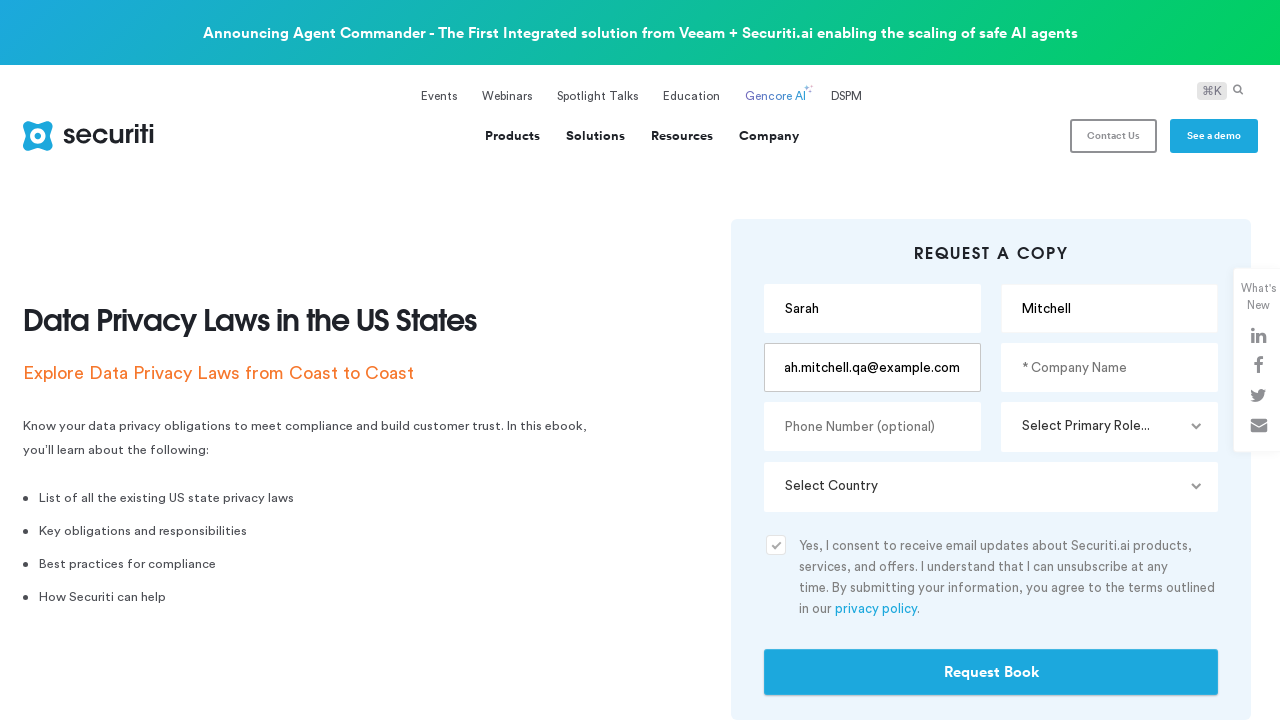

Filled Company Name field with 'DataGuard Solutions' on internal:role=textbox[name="* Company Name:"i]
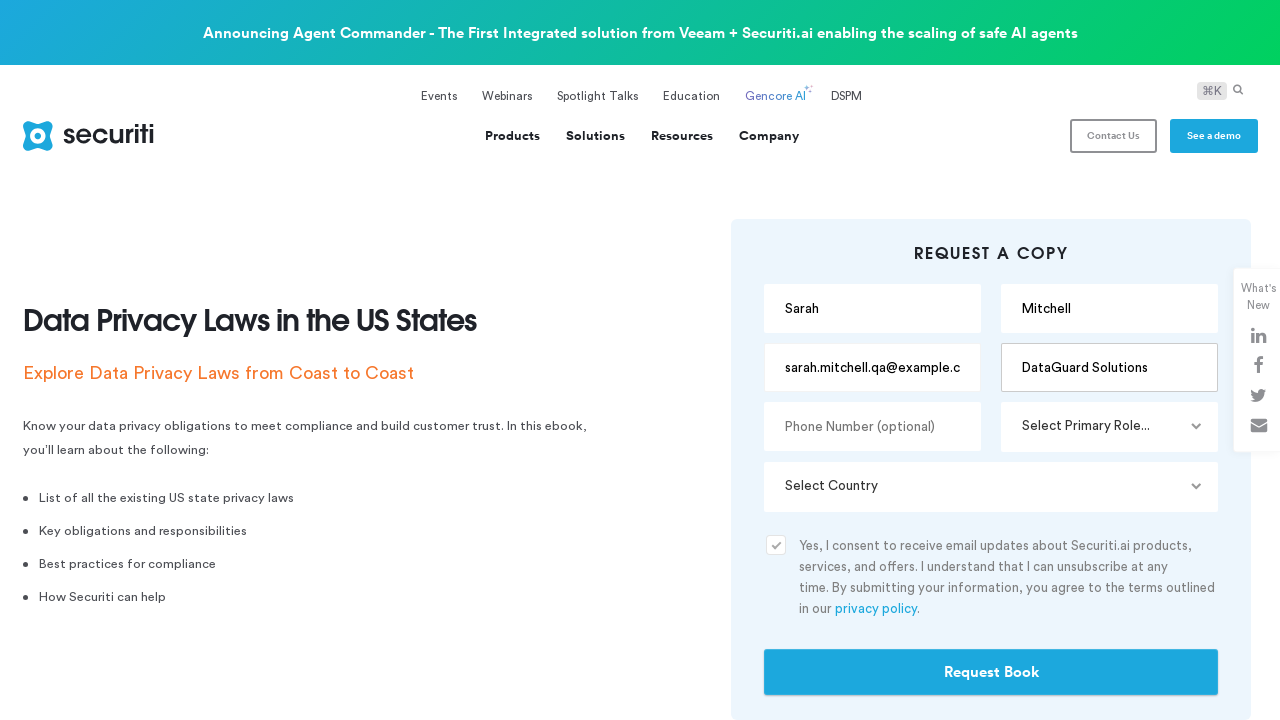

Filled Phone Number field with '5559876543' on internal:role=textbox[name="* Phone Number:"i]
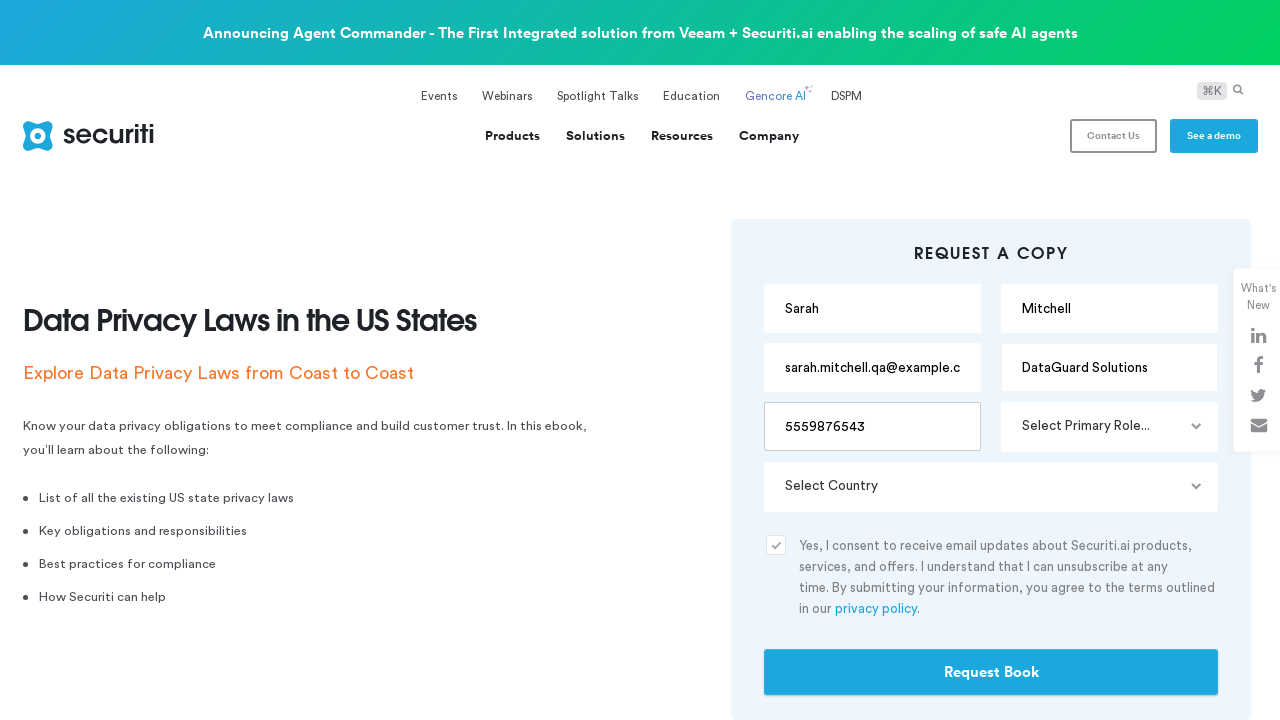

Selected Primary Role as 'Consent' on internal:label="*Primary Role"i
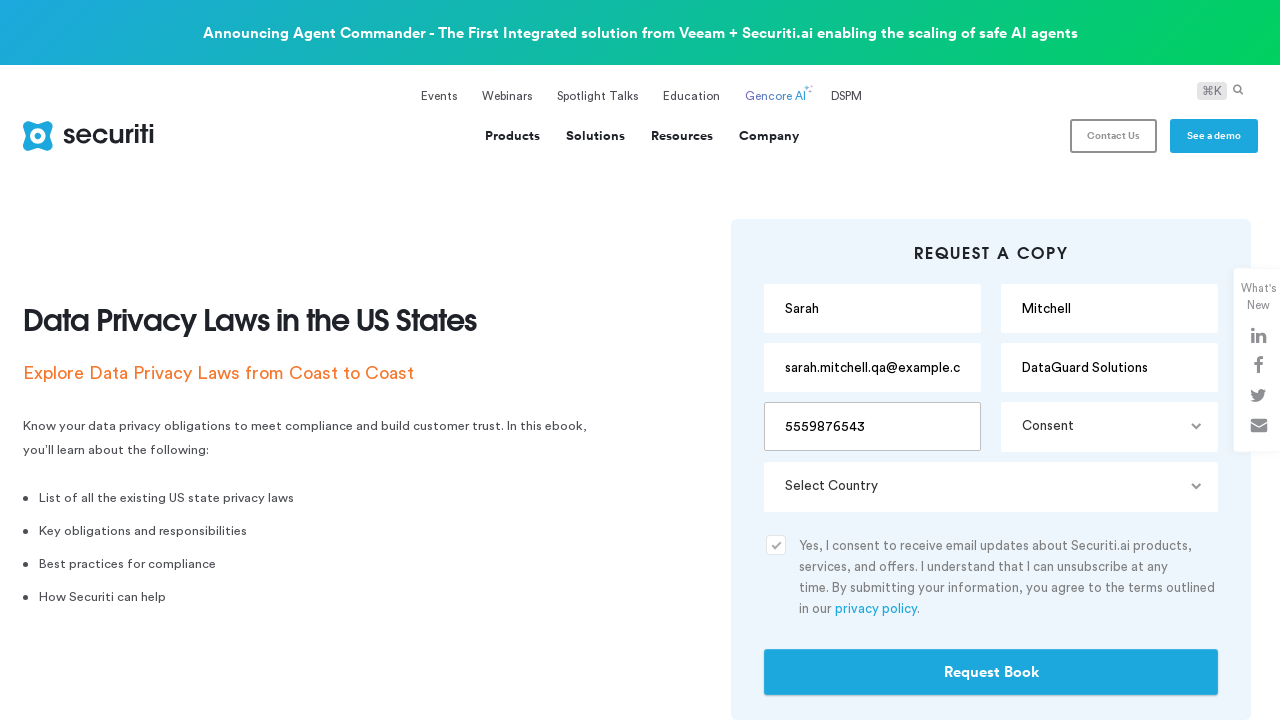

Selected Country as 'Canada' on internal:label="*Country:"i
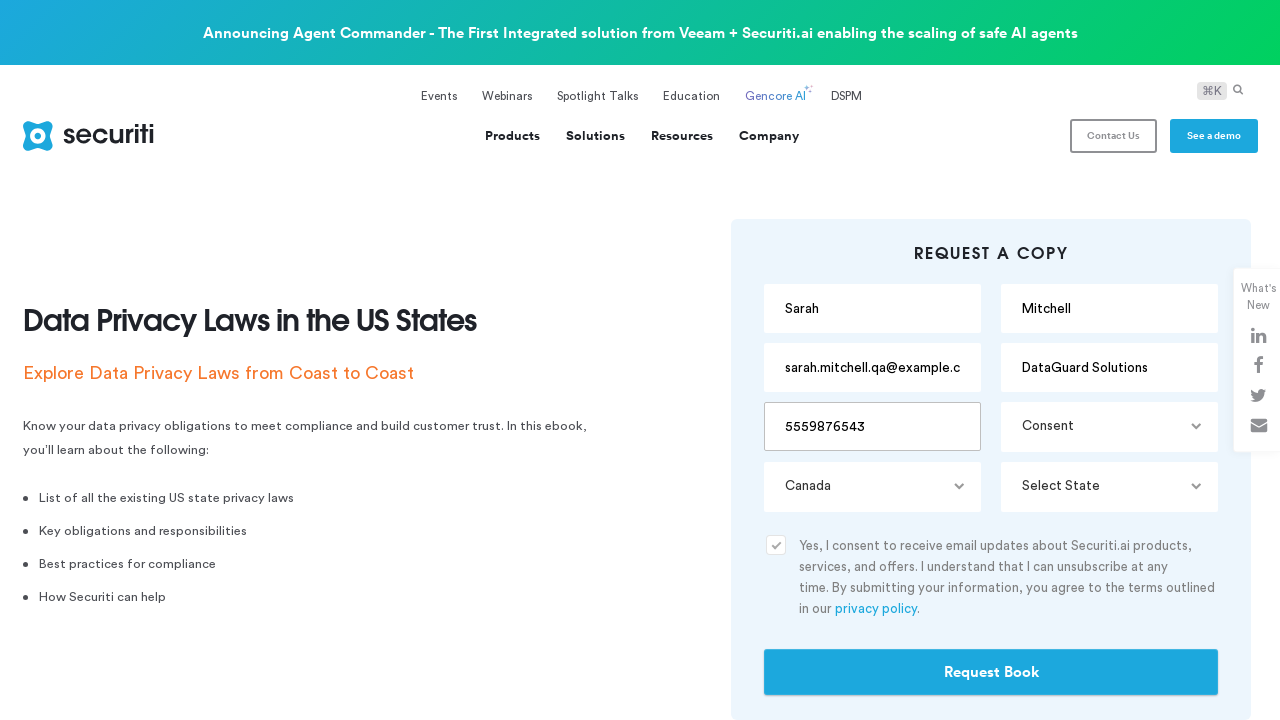

Selected State as 'NS' (Nova Scotia) on internal:label="*State:"i
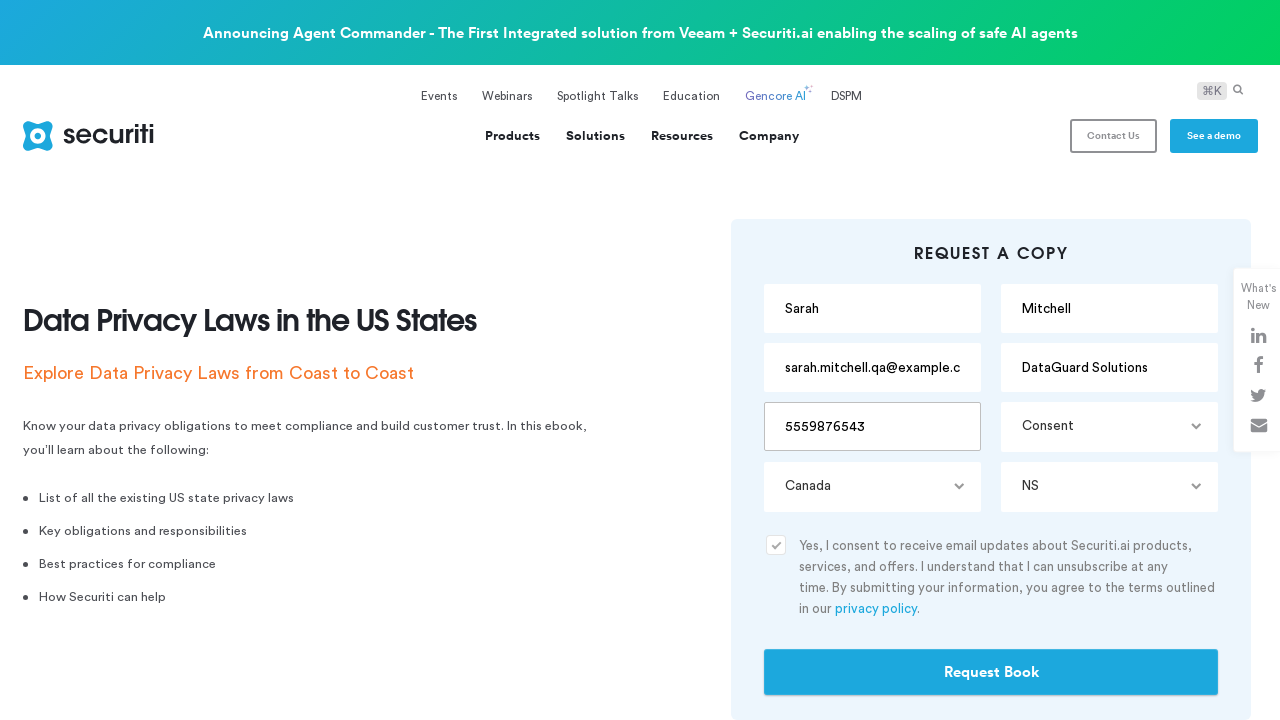

Clicked 'Request Book' button to submit form at (991, 672) on internal:role=button[name="Request Book"i]
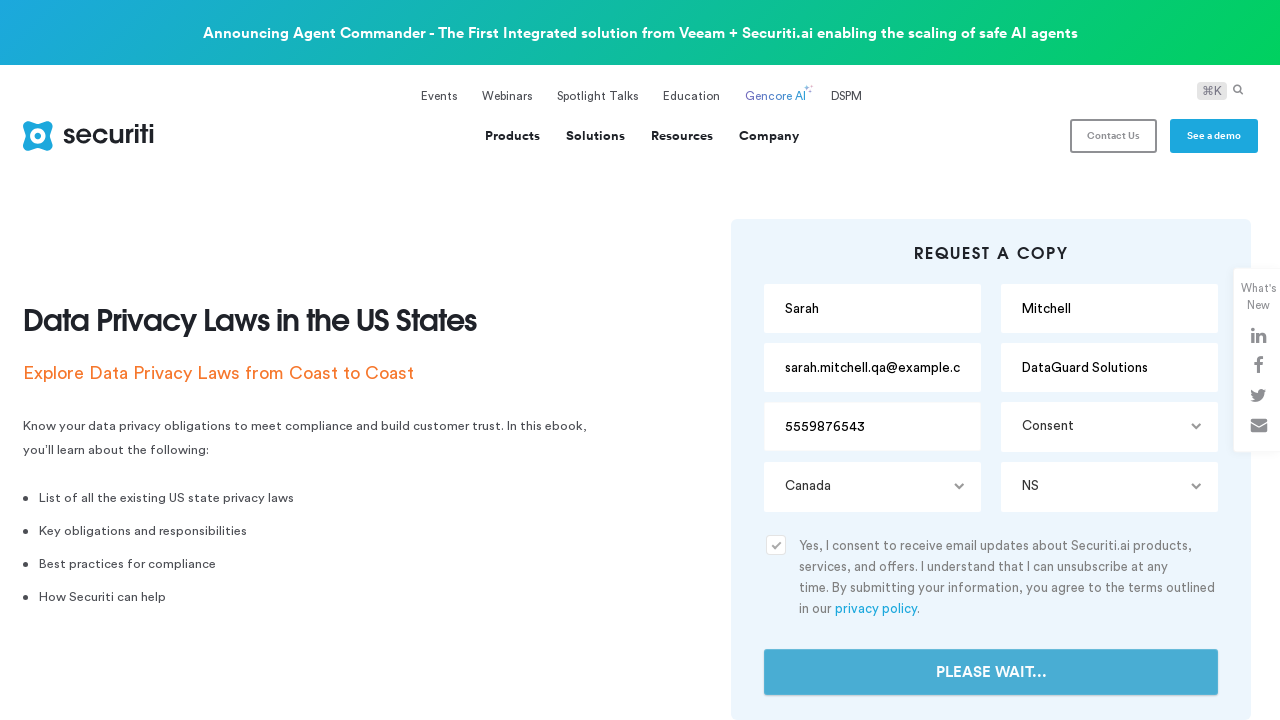

Successfully redirected to thank-you page after form submission
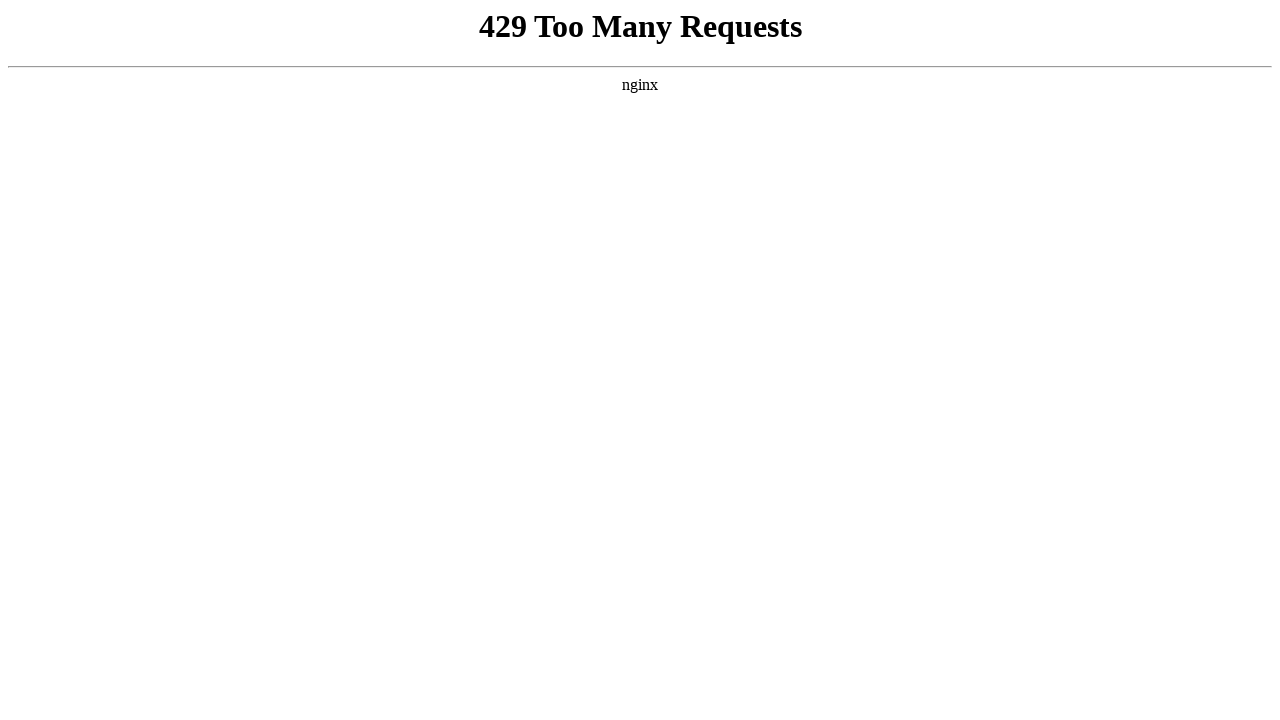

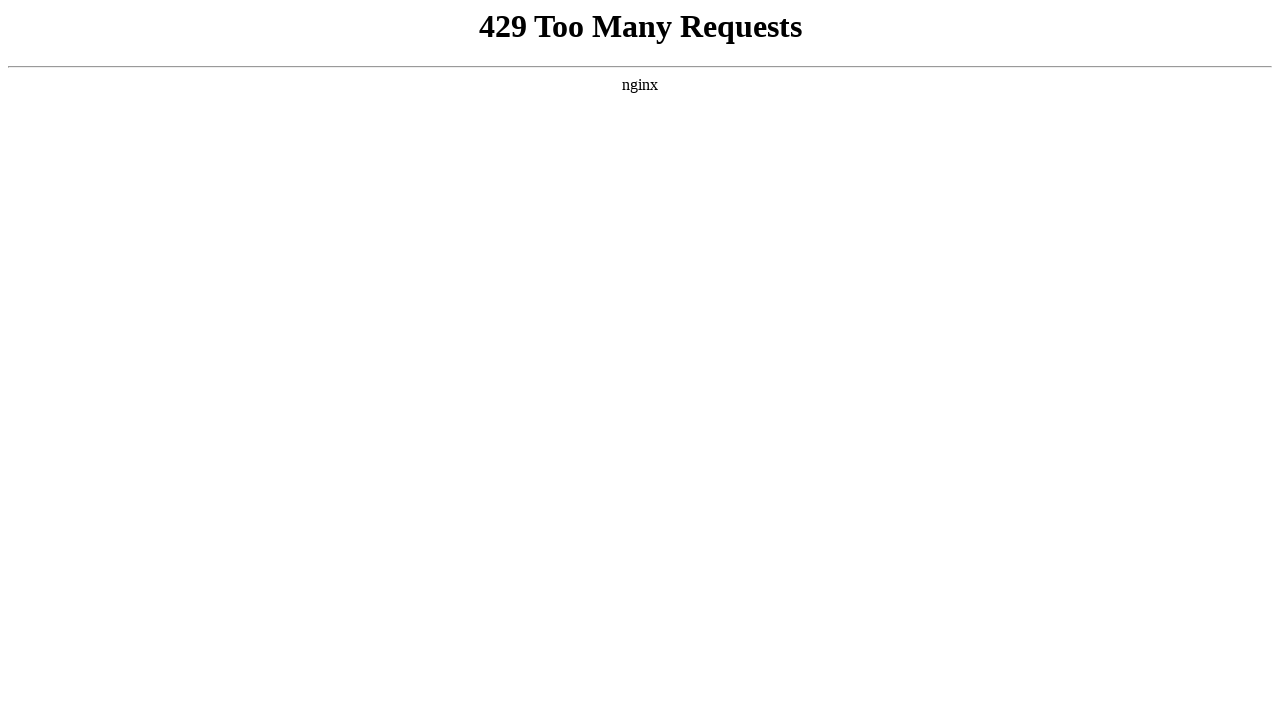